Tests a math challenge form by reading a value from the page, calculating the result using a mathematical formula (log of absolute value of 12*sin(x)), filling it into the form, checking required checkboxes, and submitting.

Starting URL: http://suninjuly.github.io/math.html

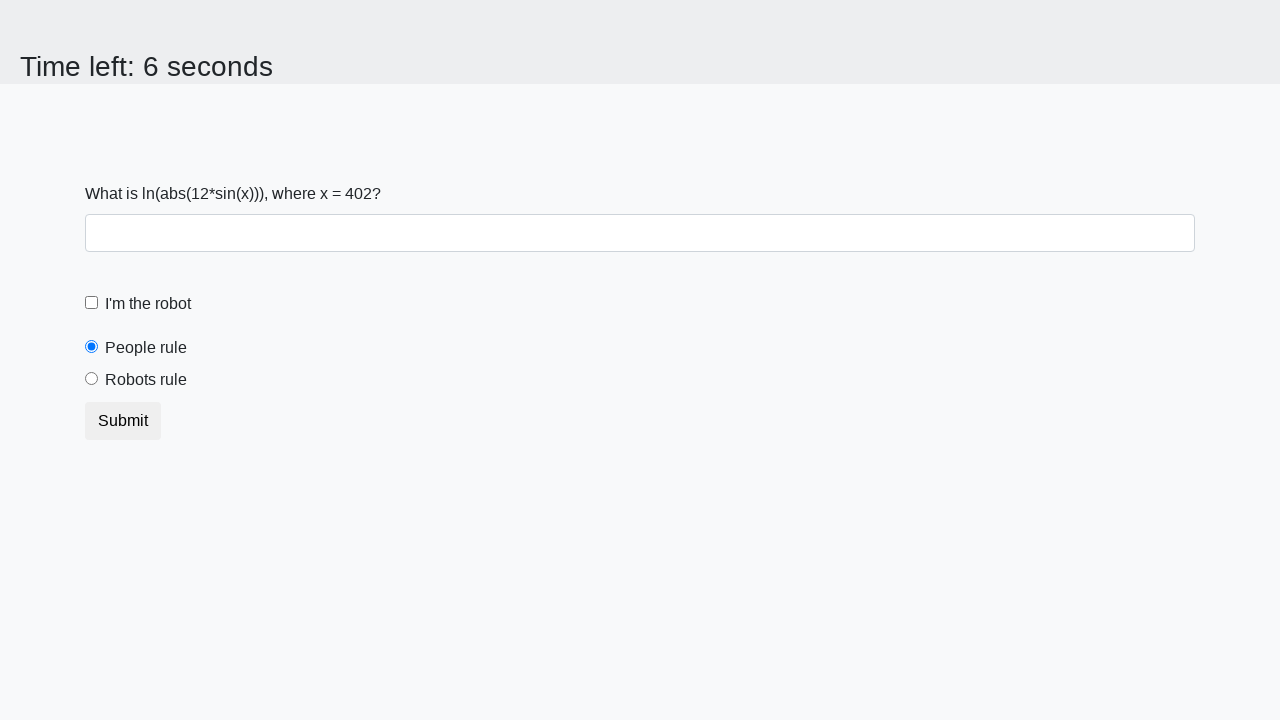

Retrieved input value from #input_value element
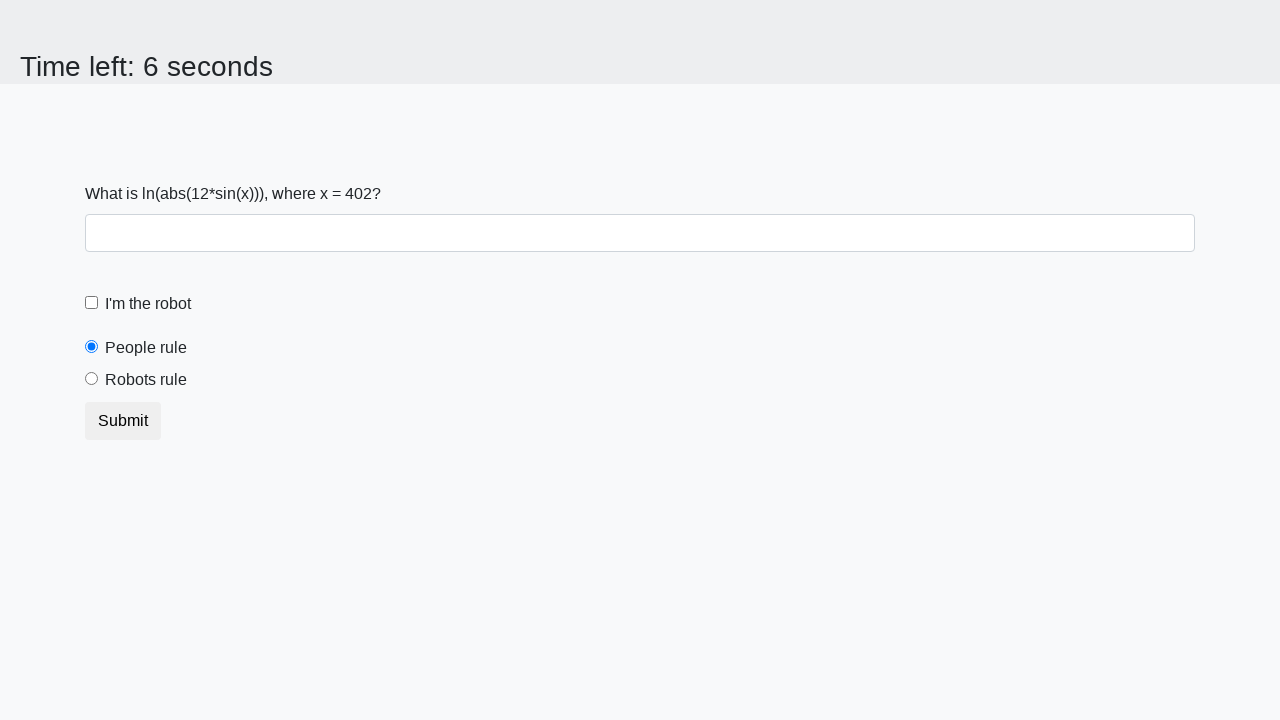

Calculated result using math formula and filled form control with value on .form-control
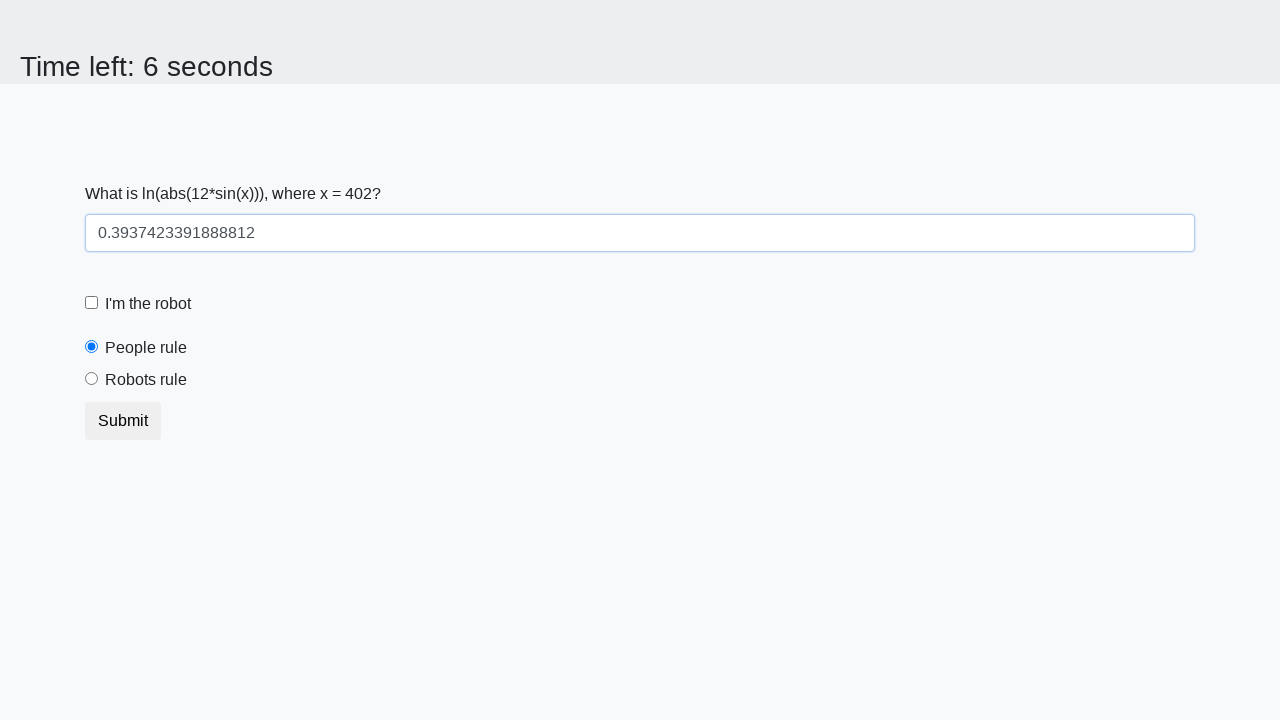

Clicked robot checkbox at (148, 304) on [for='robotCheckbox']
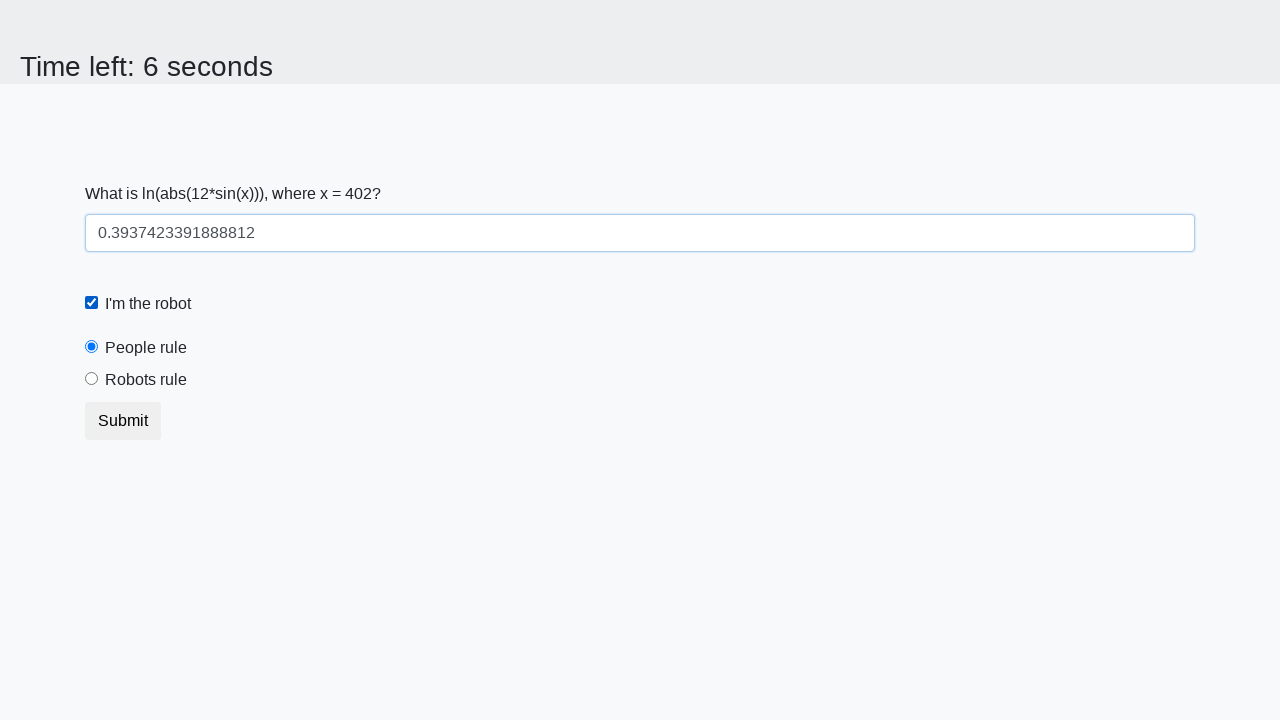

Clicked robots rule radio button at (146, 380) on [for='robotsRule']
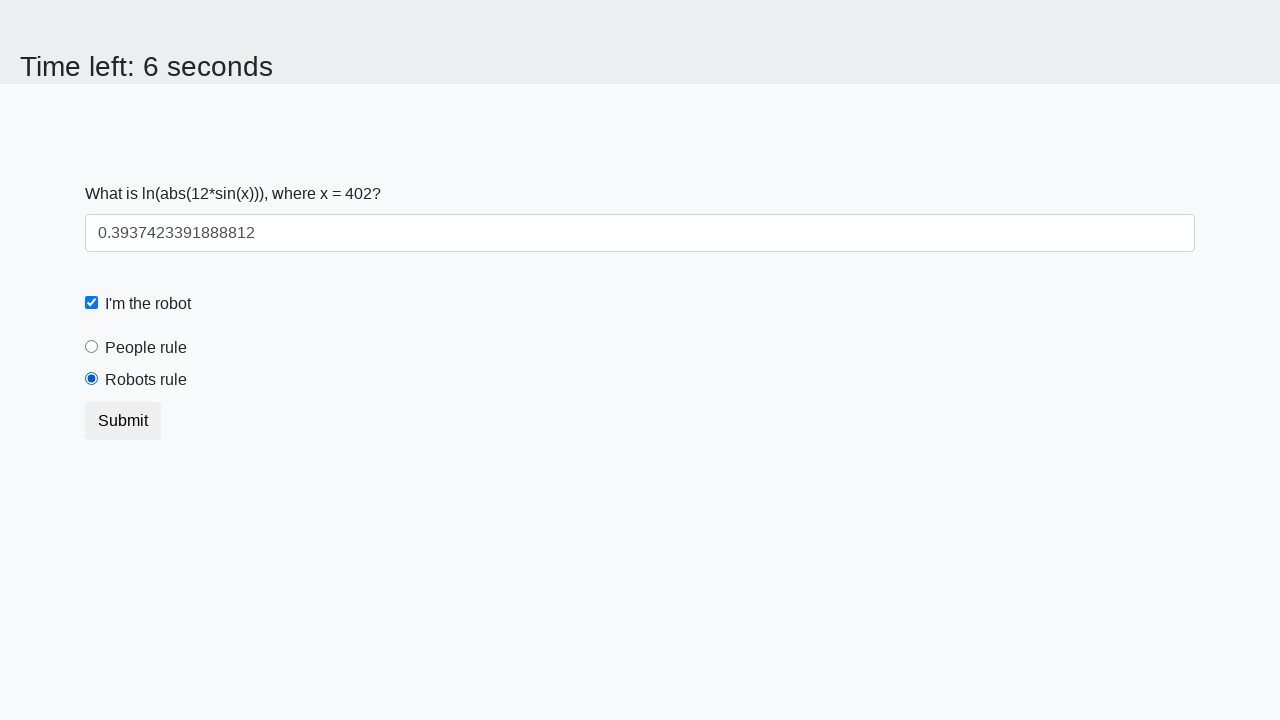

Clicked submit button to submit the math challenge form at (123, 421) on .btn
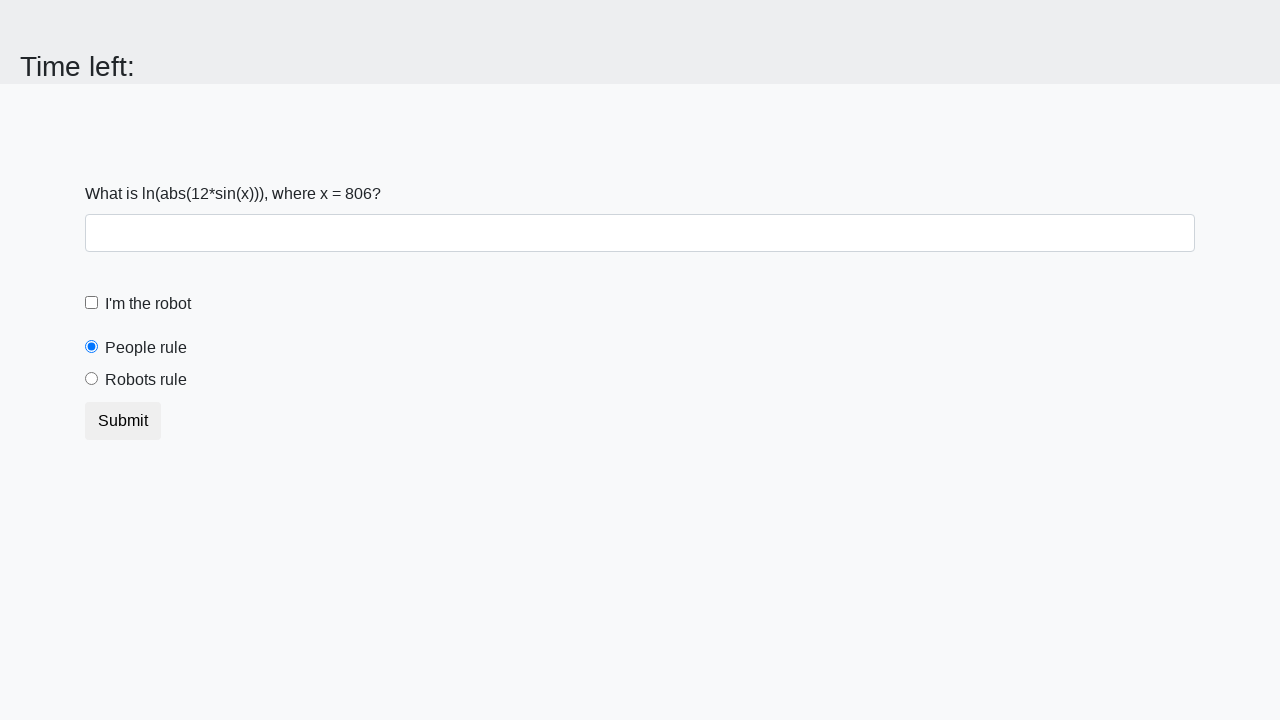

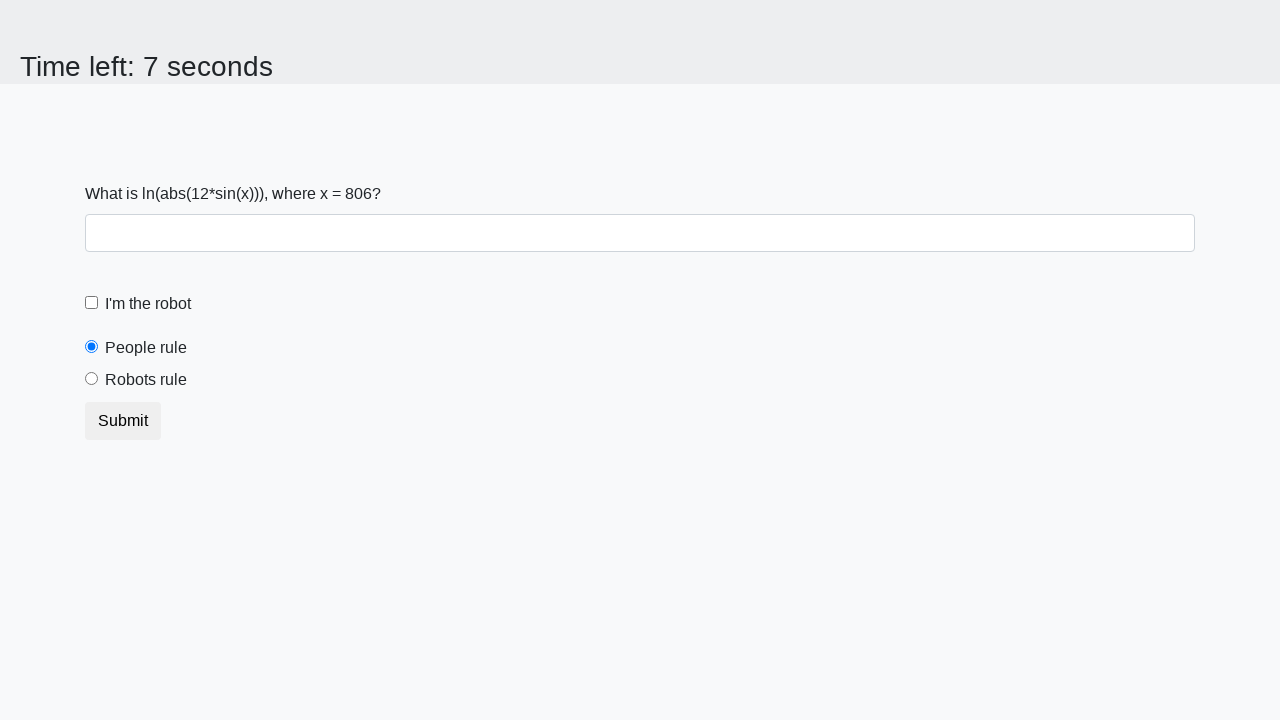